Navigates to the maimai arcade songs list page and interacts with the filter dropdown to select "All" to display all songs in the list.

Starting URL: https://arcade-songs.zetaraku.dev/maimai/songs/

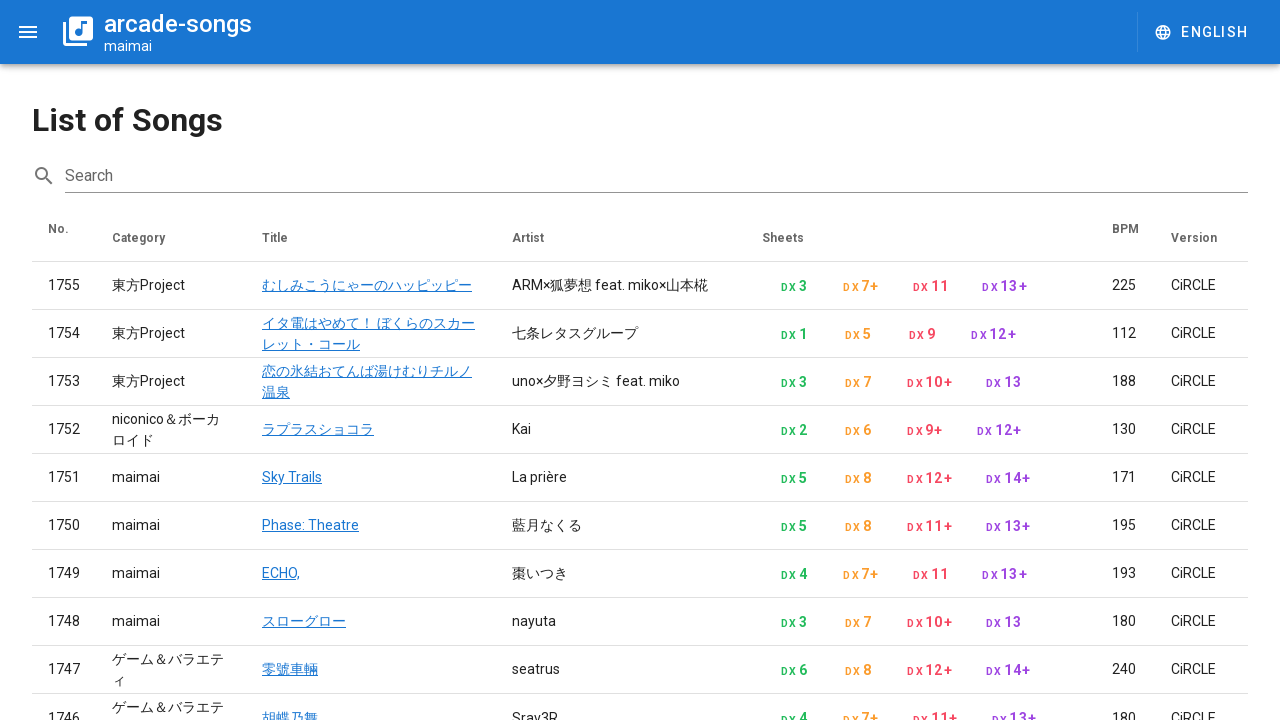

Waited for filter dropdown to be visible
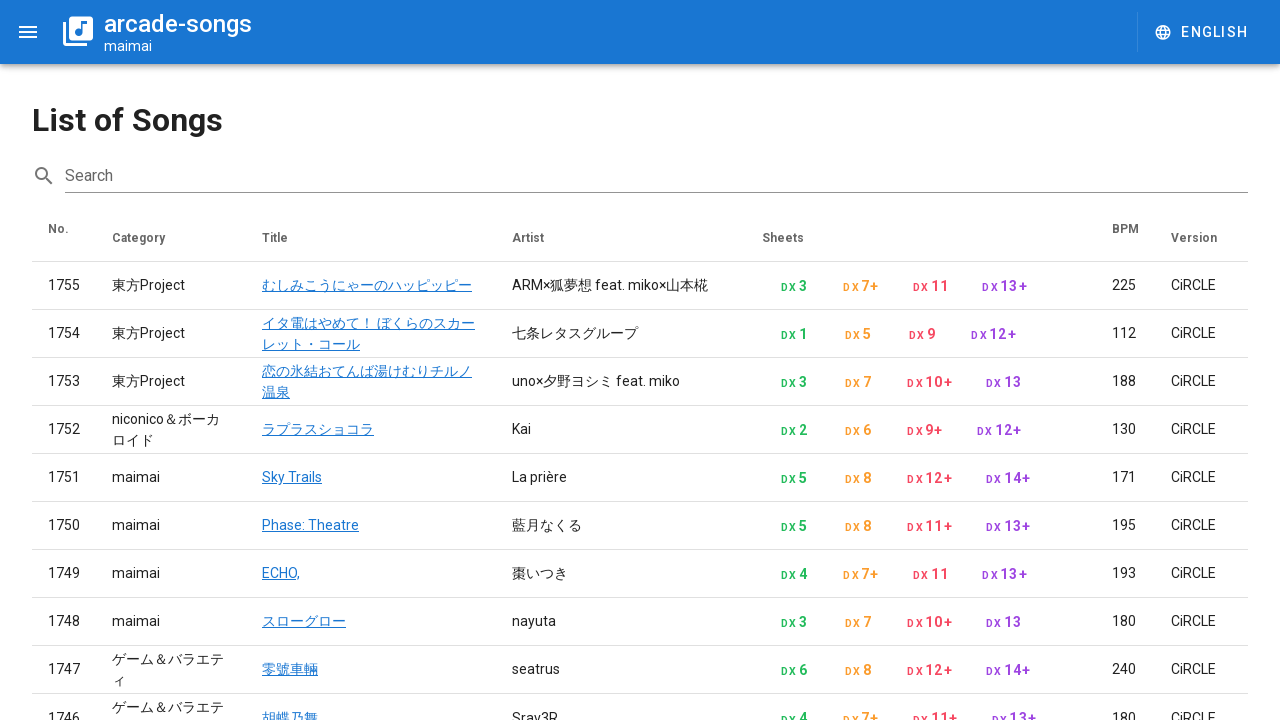

Clicked the filter dropdown to open it at (992, 623) on .v-select__slot
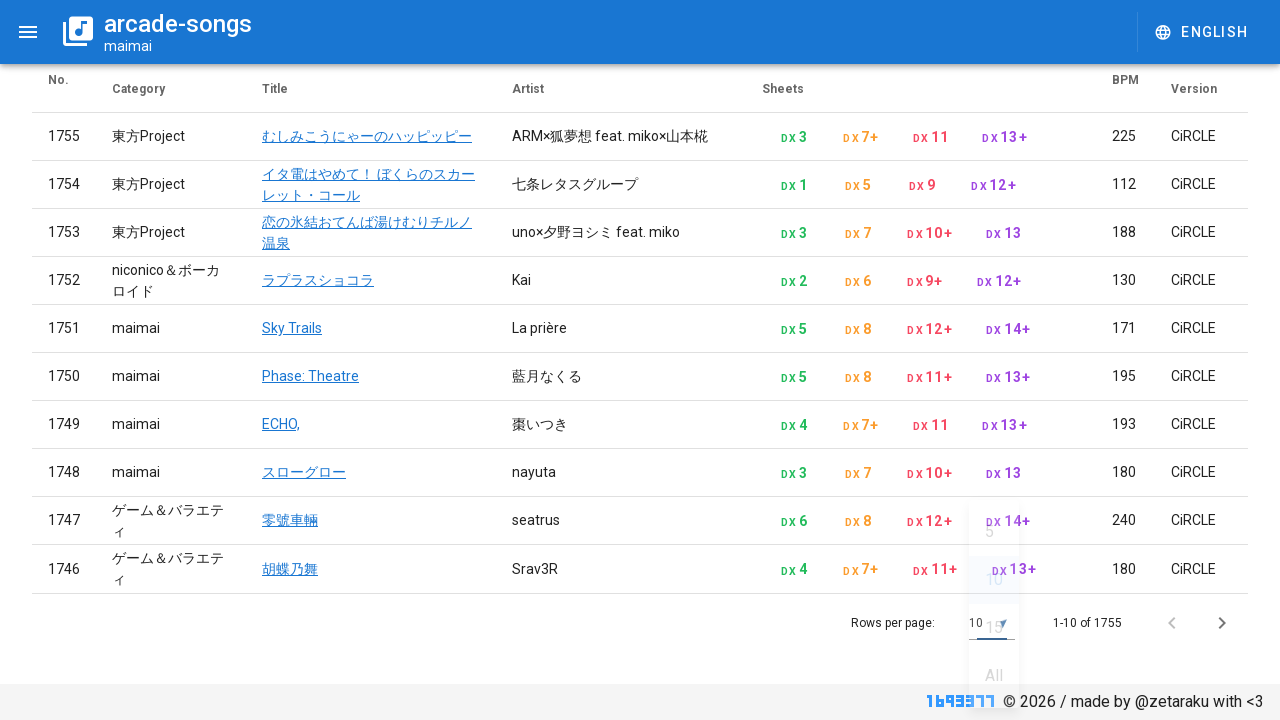

Waited for 'All' option to appear in dropdown
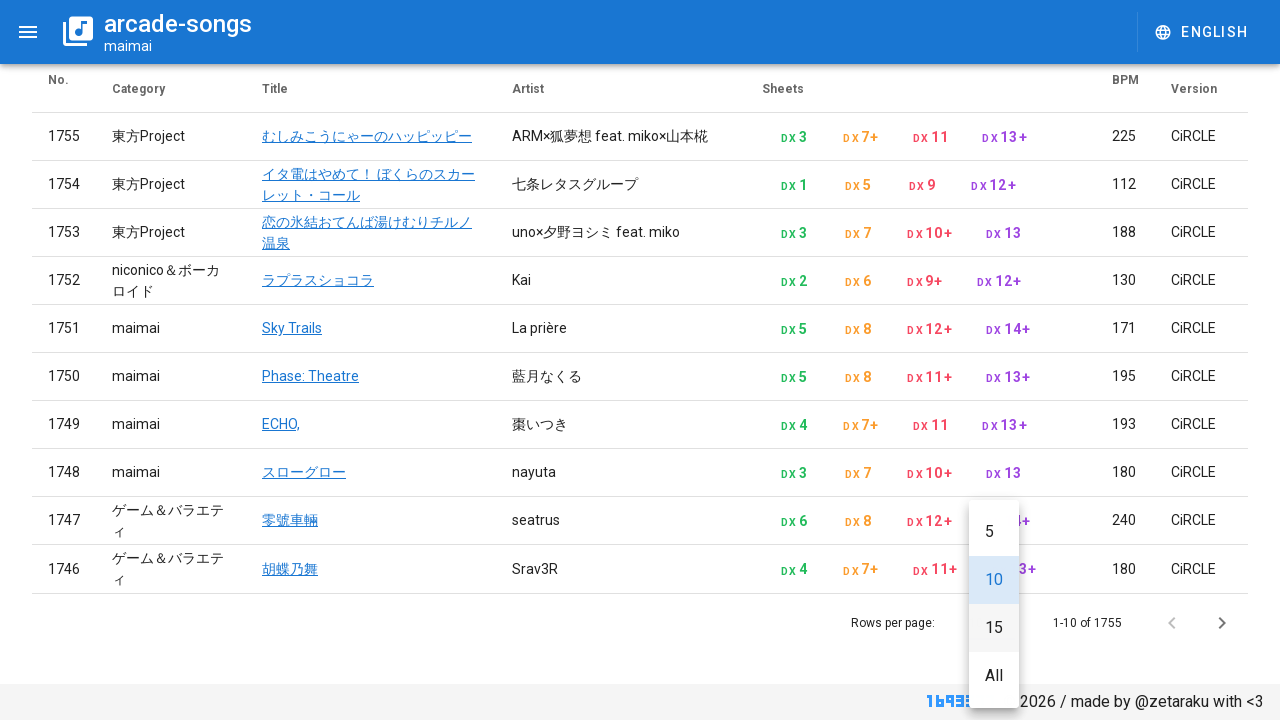

Clicked 'All' option in filter dropdown at (994, 676) on xpath=//div[contains(@class, 'v-list-item__title') and text()='All']
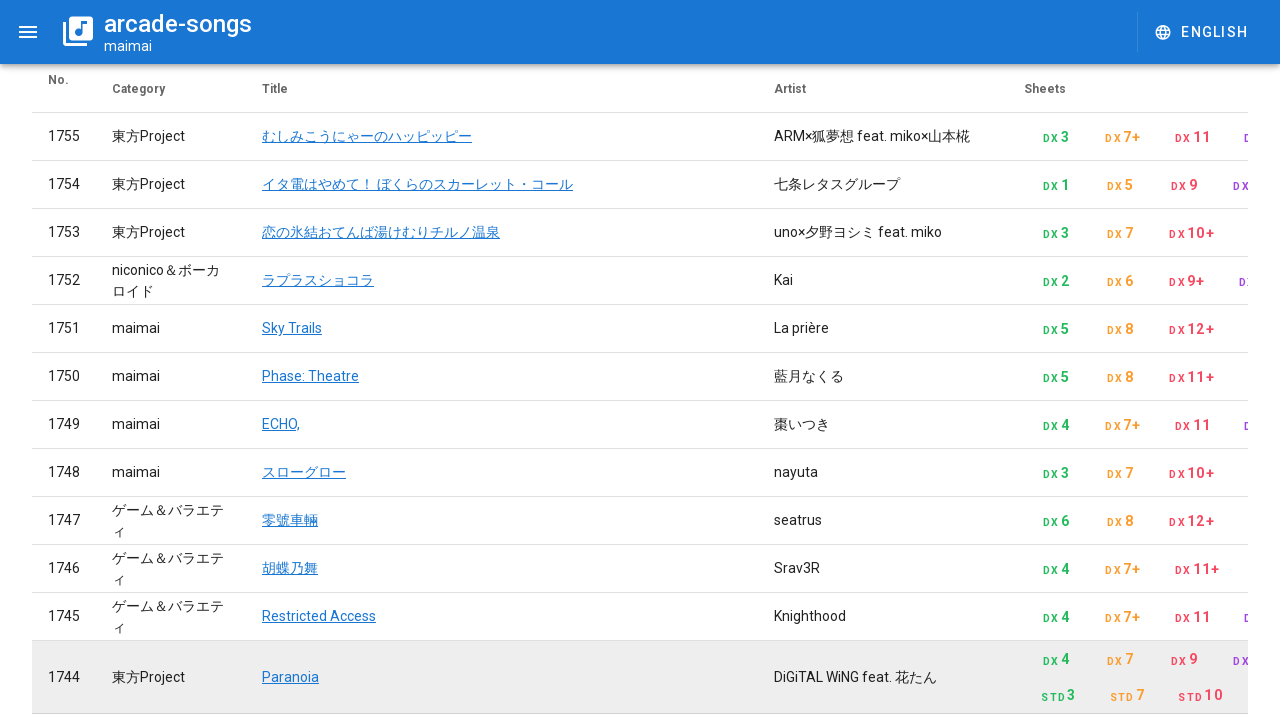

Waited for songs table to update and display all songs
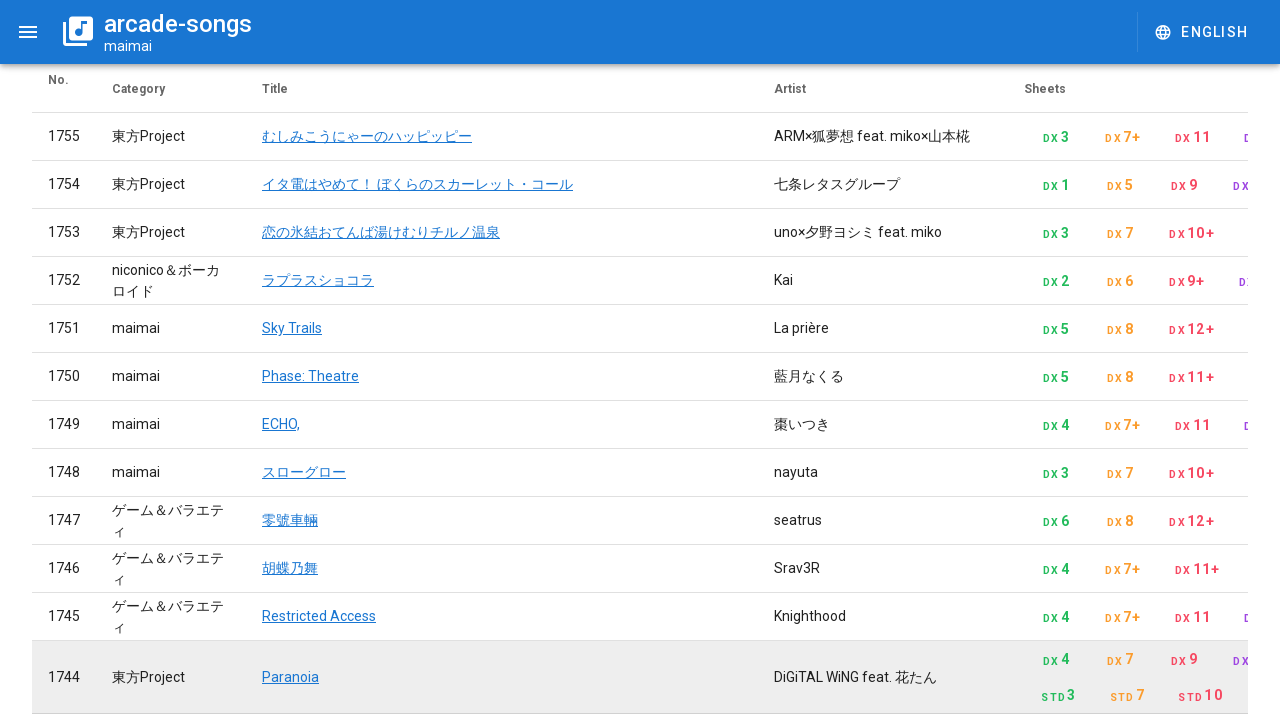

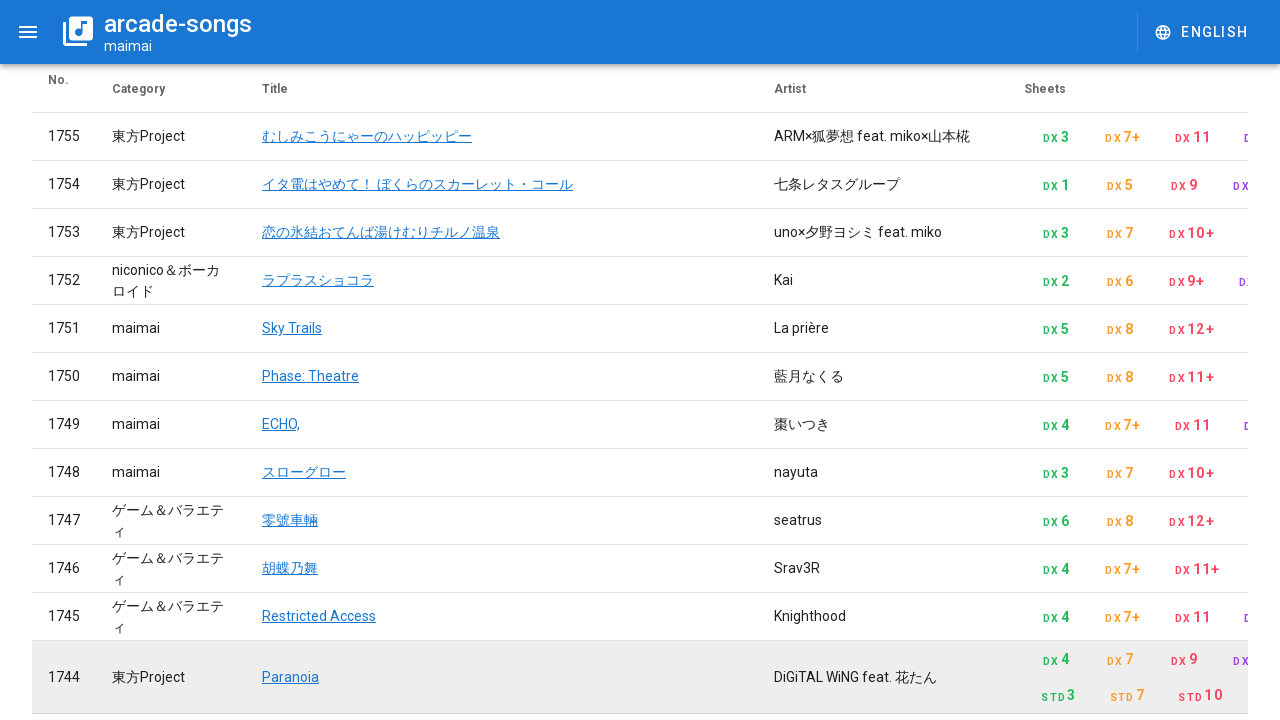